Tests click-and-hold interaction on a circle element, holding for 2 seconds before releasing

Starting URL: https://www.kirupa.com/html5/press_and_hold.htm

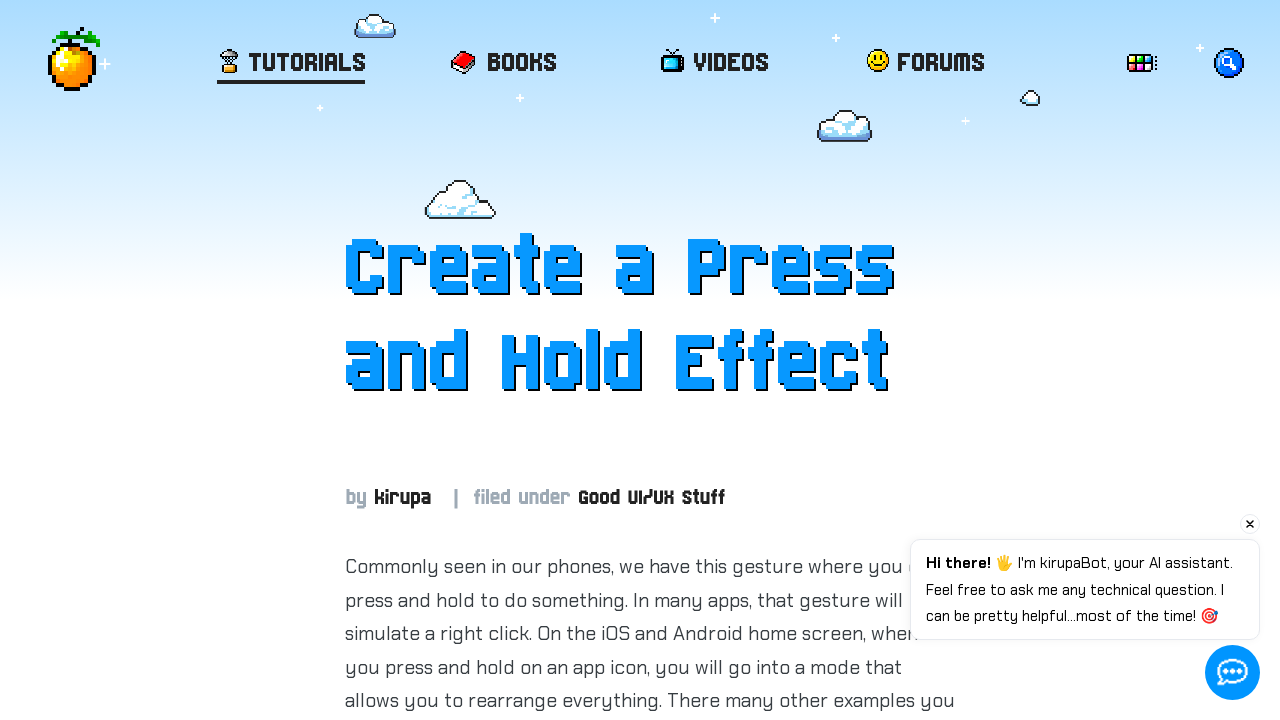

Located the circle element with ID 'item'
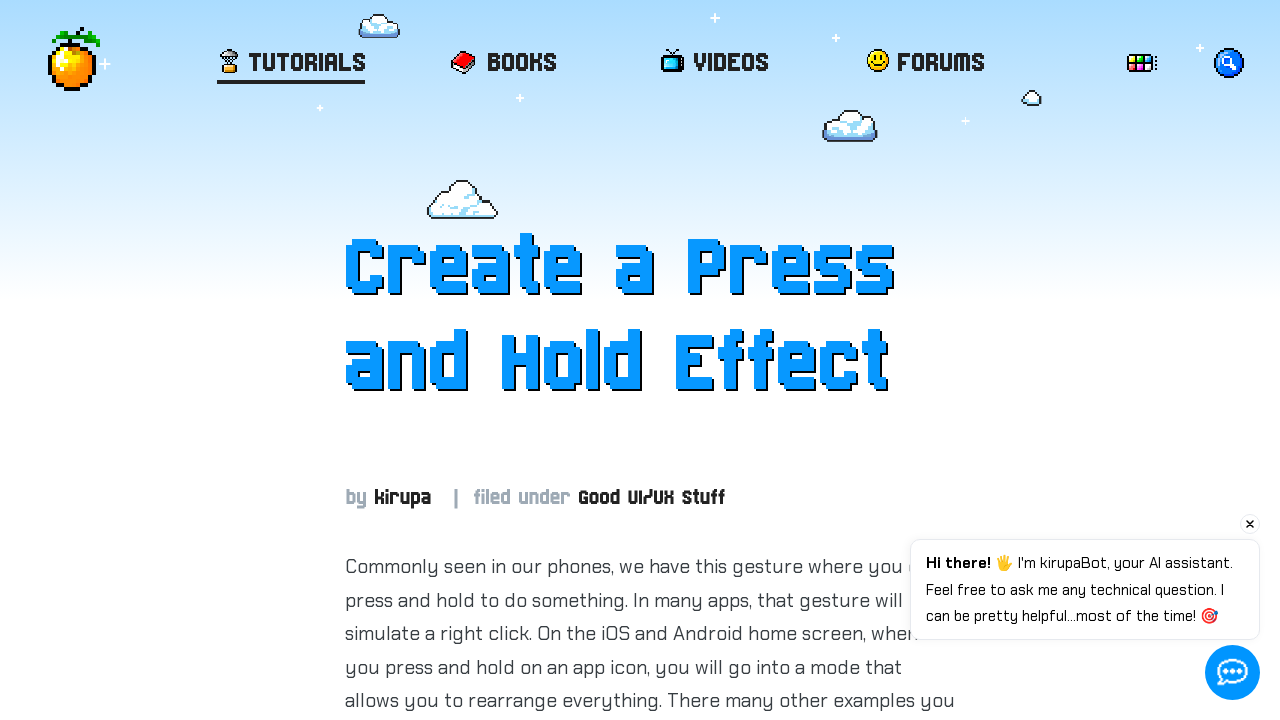

Hovered over the circle element at (650, 361) on #item
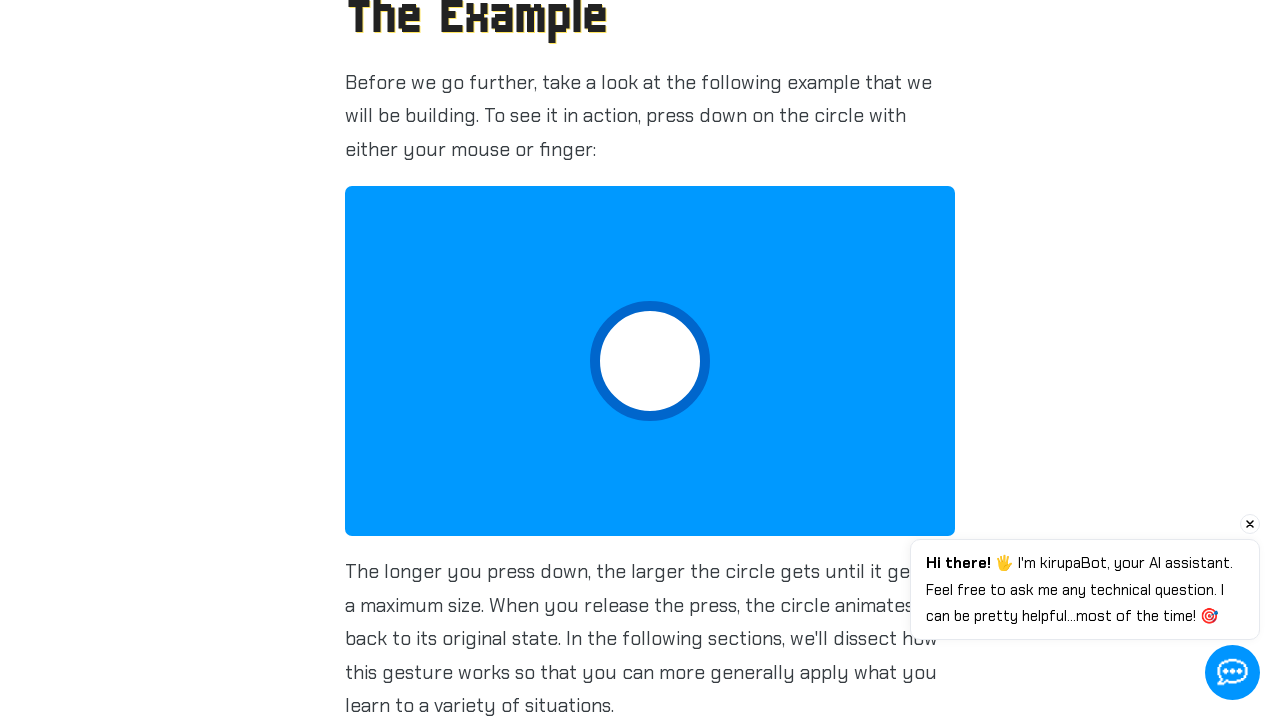

Pressed down on the mouse button at (650, 361)
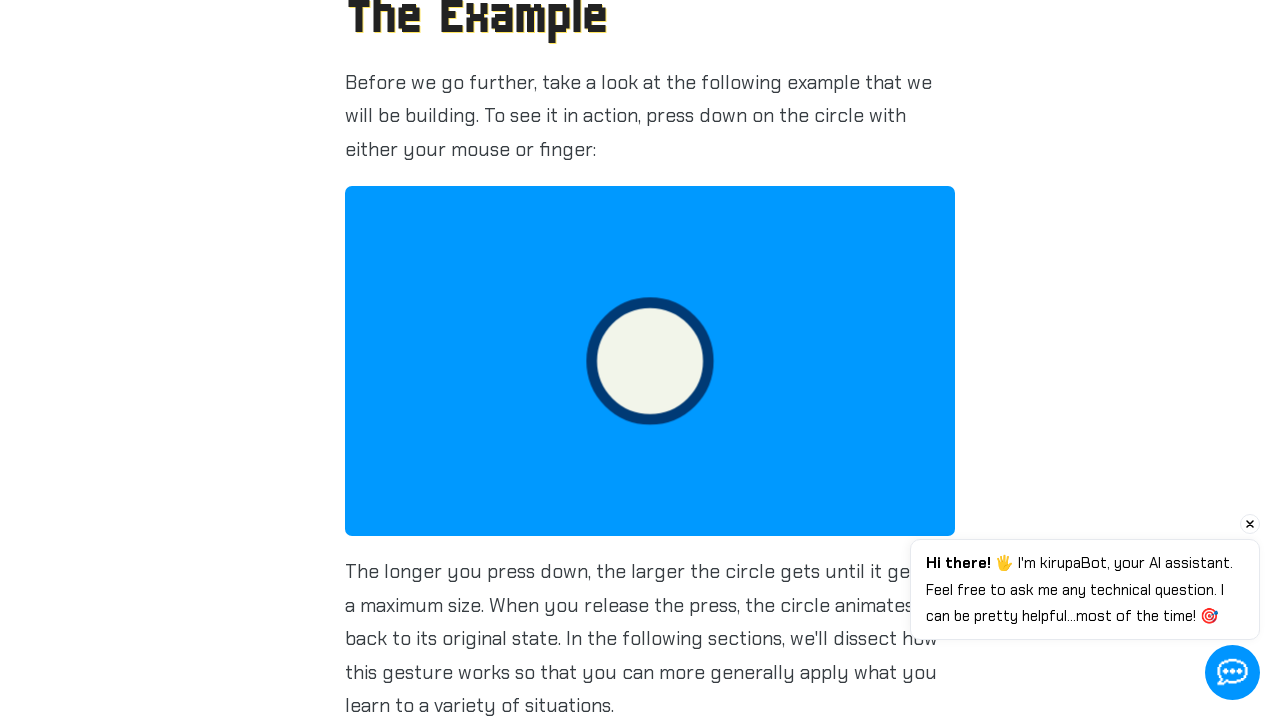

Held the mouse button down for 2 seconds
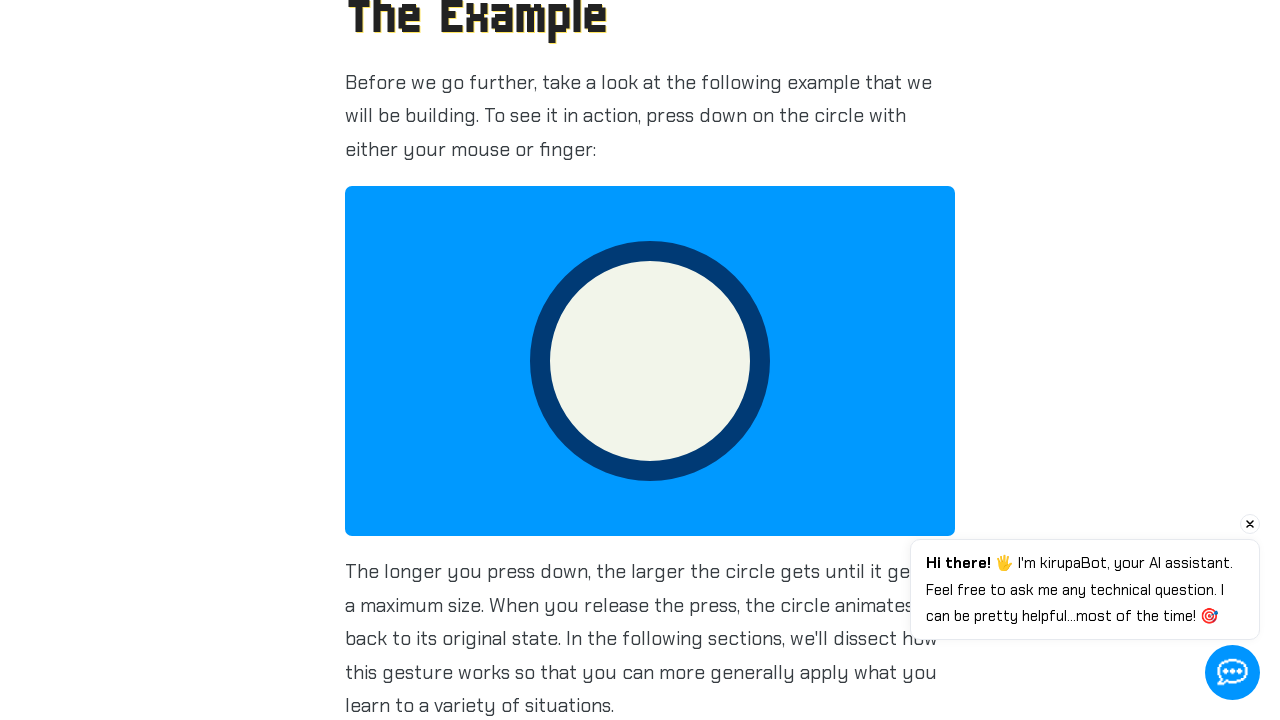

Released the mouse button at (650, 361)
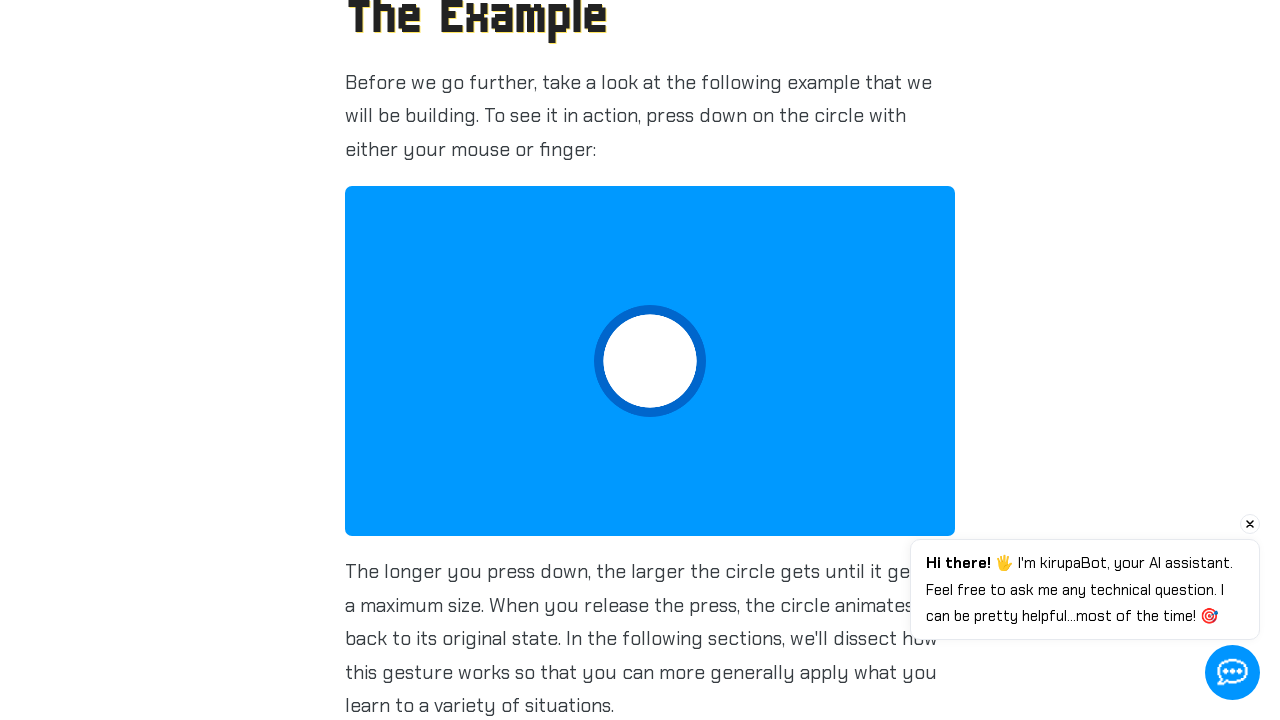

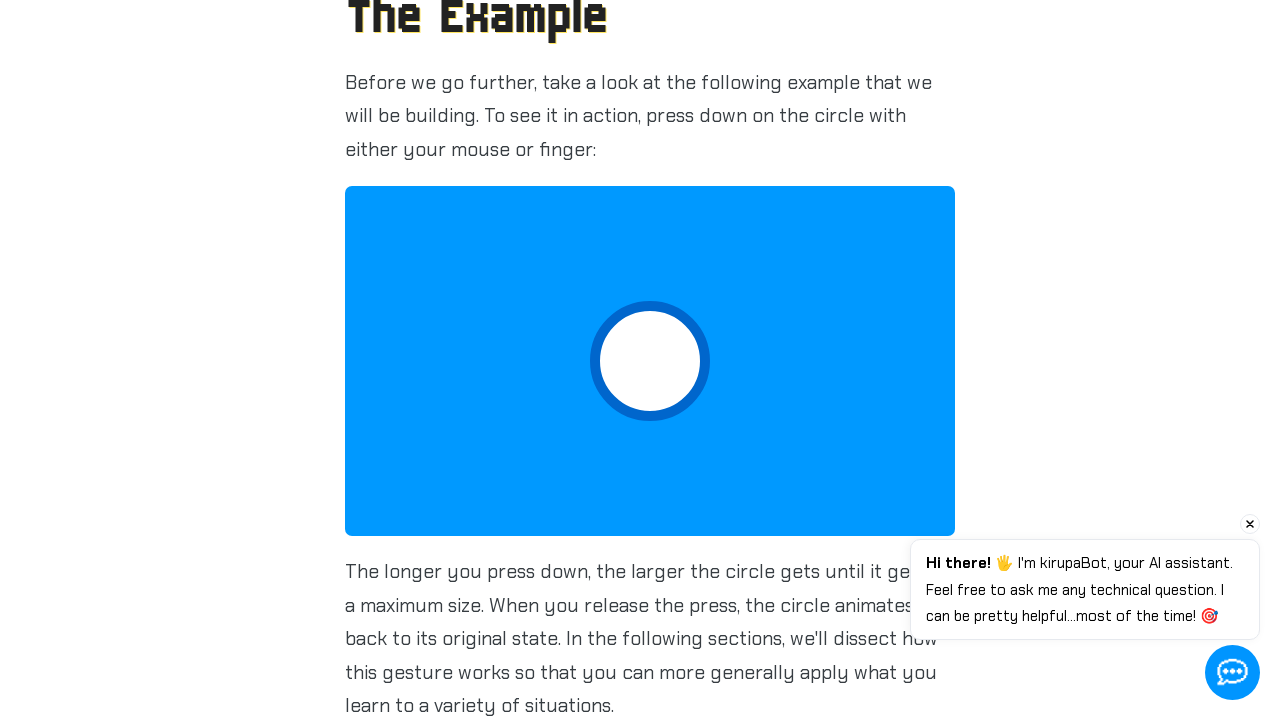